Verifies the Playwright homepage has "Playwright" in the title, checks the "Get started" link points to /docs/intro, clicks it, and verifies navigation to the intro page.

Starting URL: https://playwright.dev

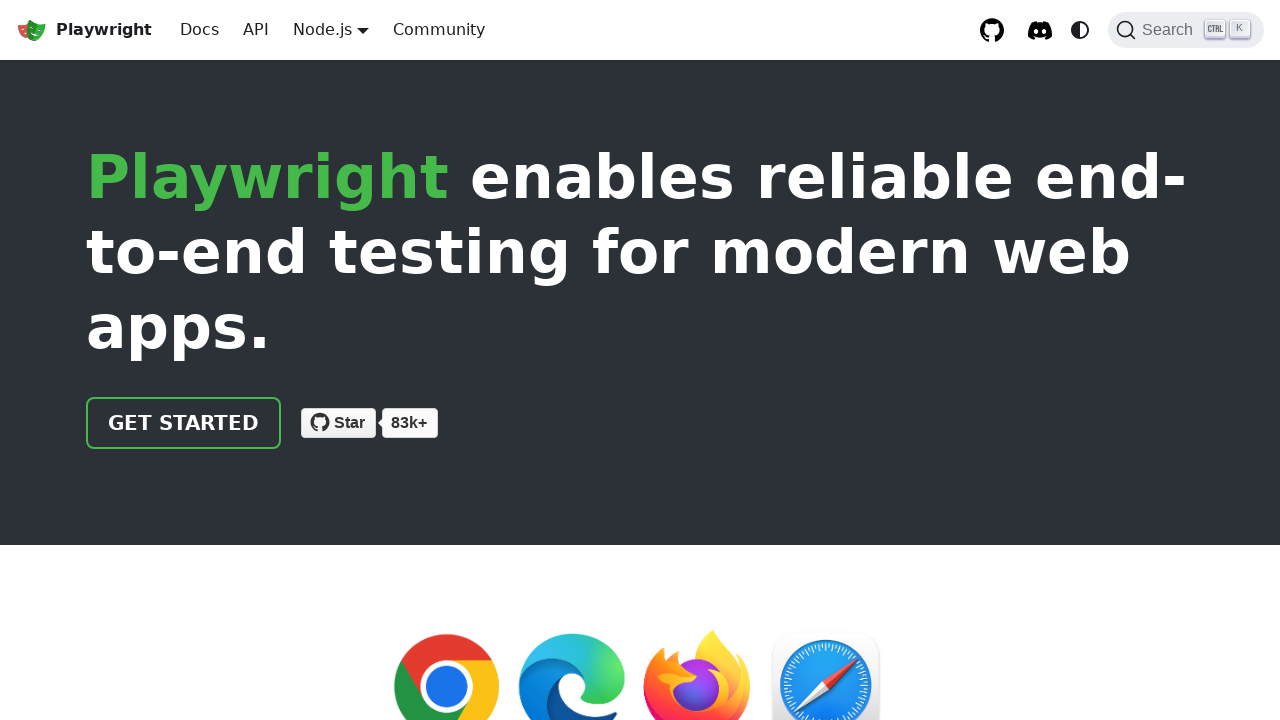

Located the 'Get started' link on the homepage
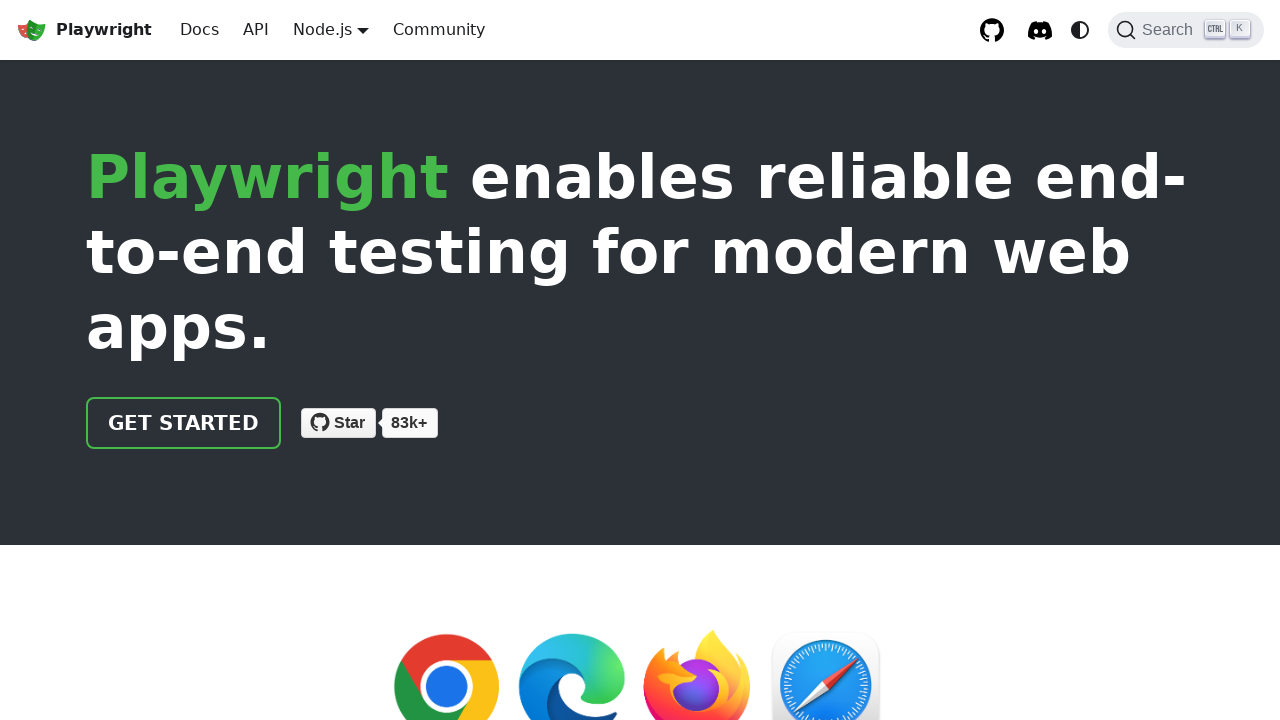

Clicked the 'Get started' link at (184, 423) on internal:role=link[name="Get started"i]
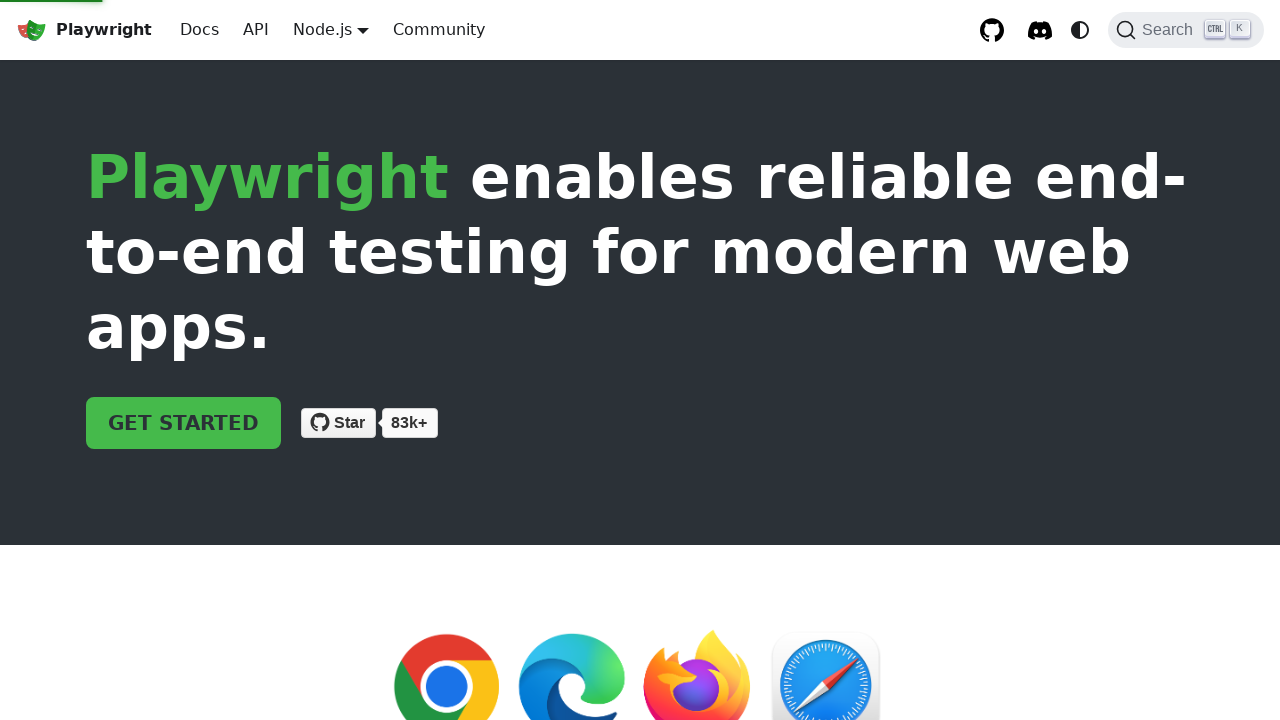

Navigated to the intro page (/docs/intro)
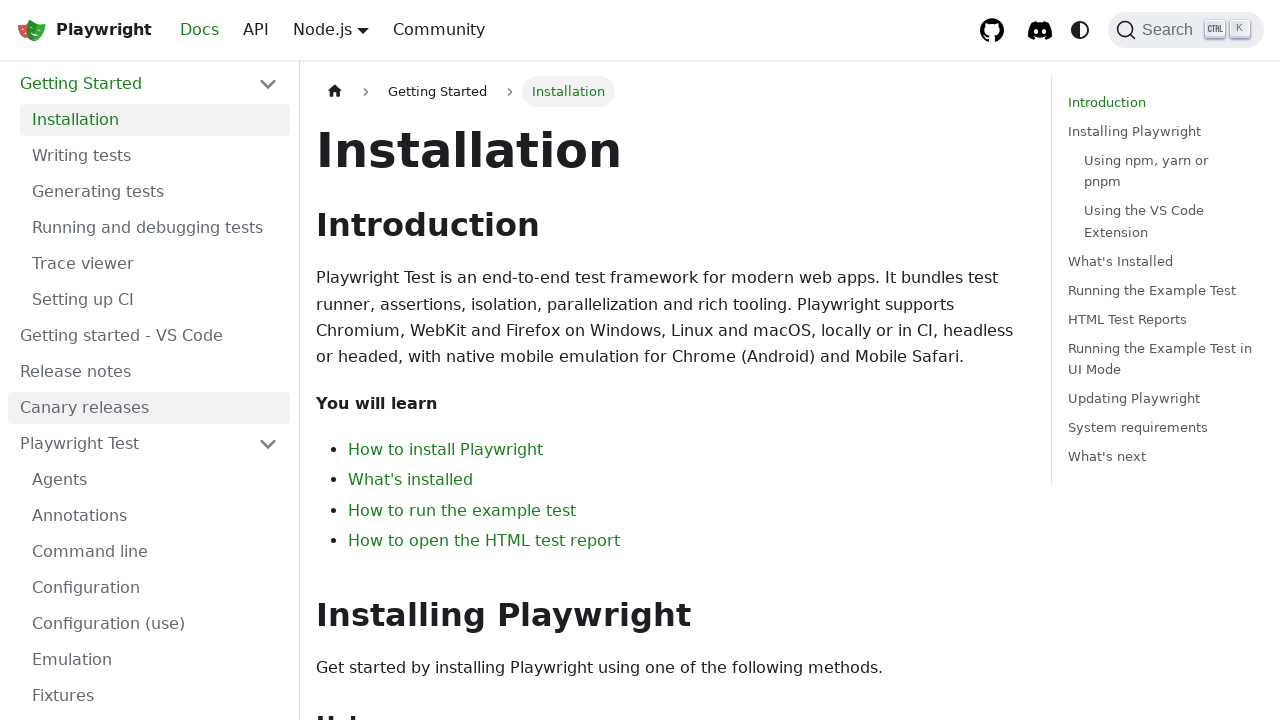

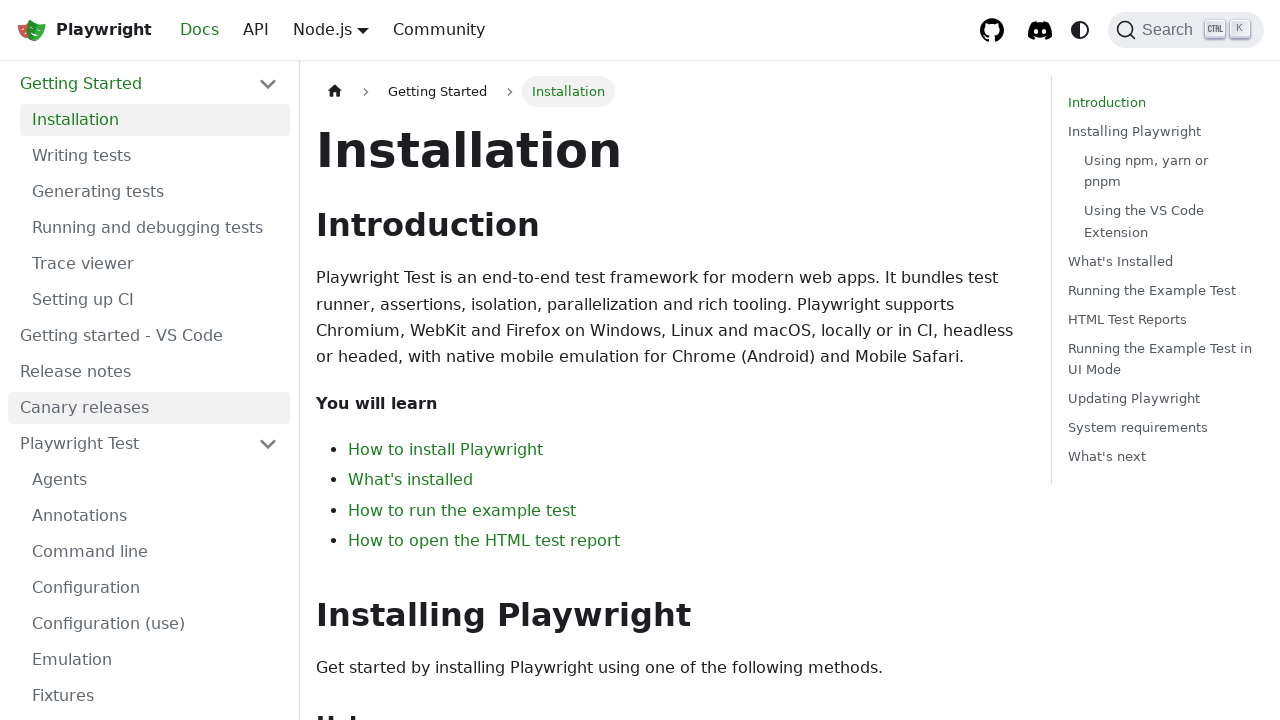